Tests that entering a number below 50 displays the correct error message "Number is too small"

Starting URL: https://kristinek.github.io/site/tasks/enter_a_number

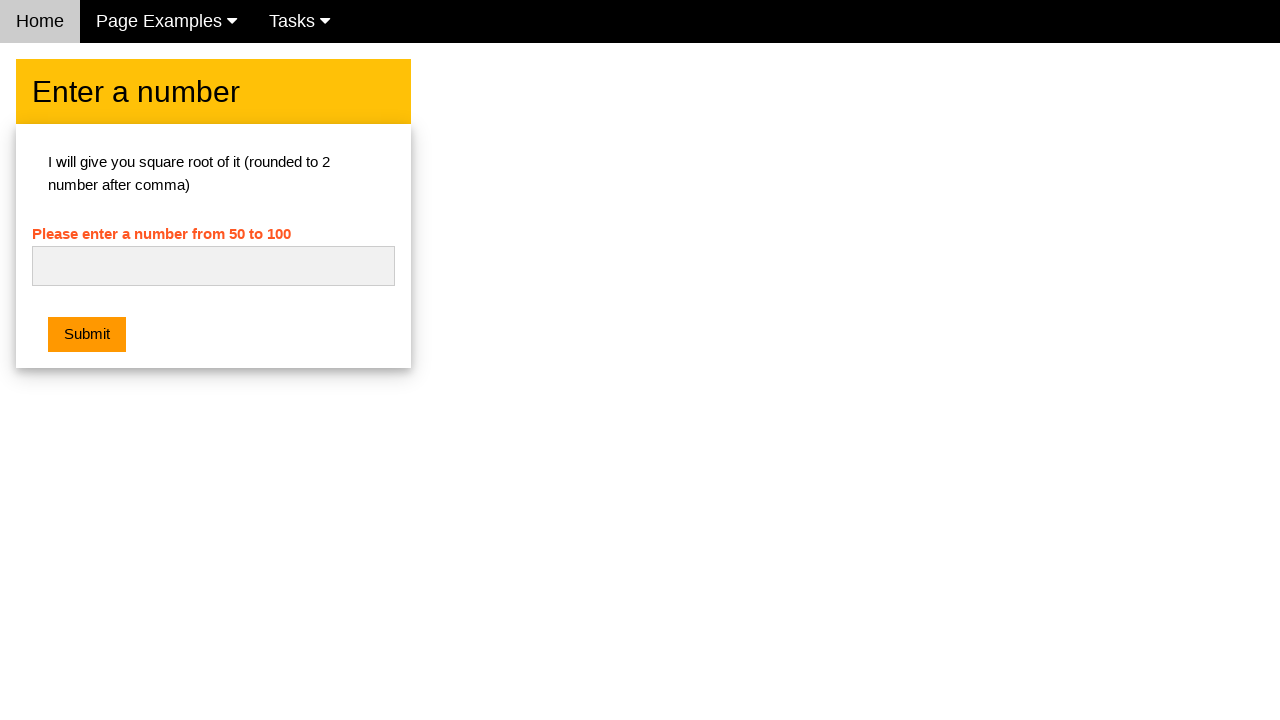

Filled number input field with '1' on #numb
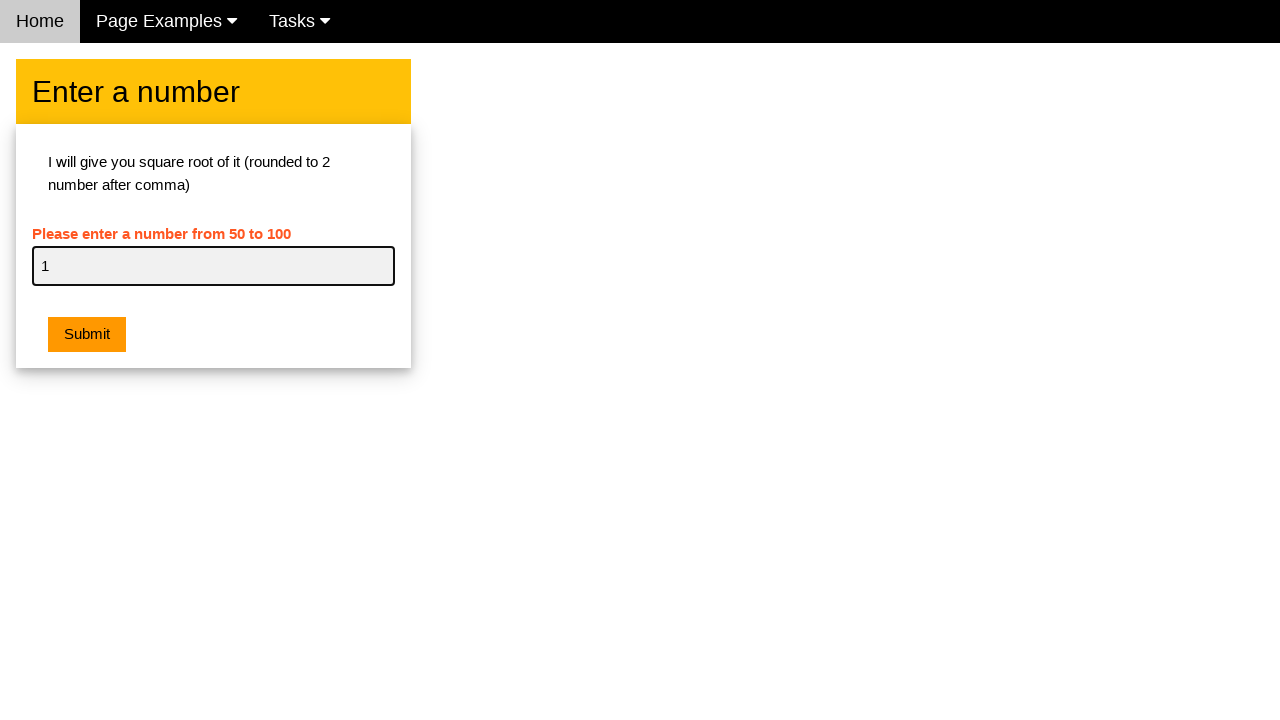

Clicked the submit button at (87, 335) on button.w3-btn.w3-orange.w3-margin
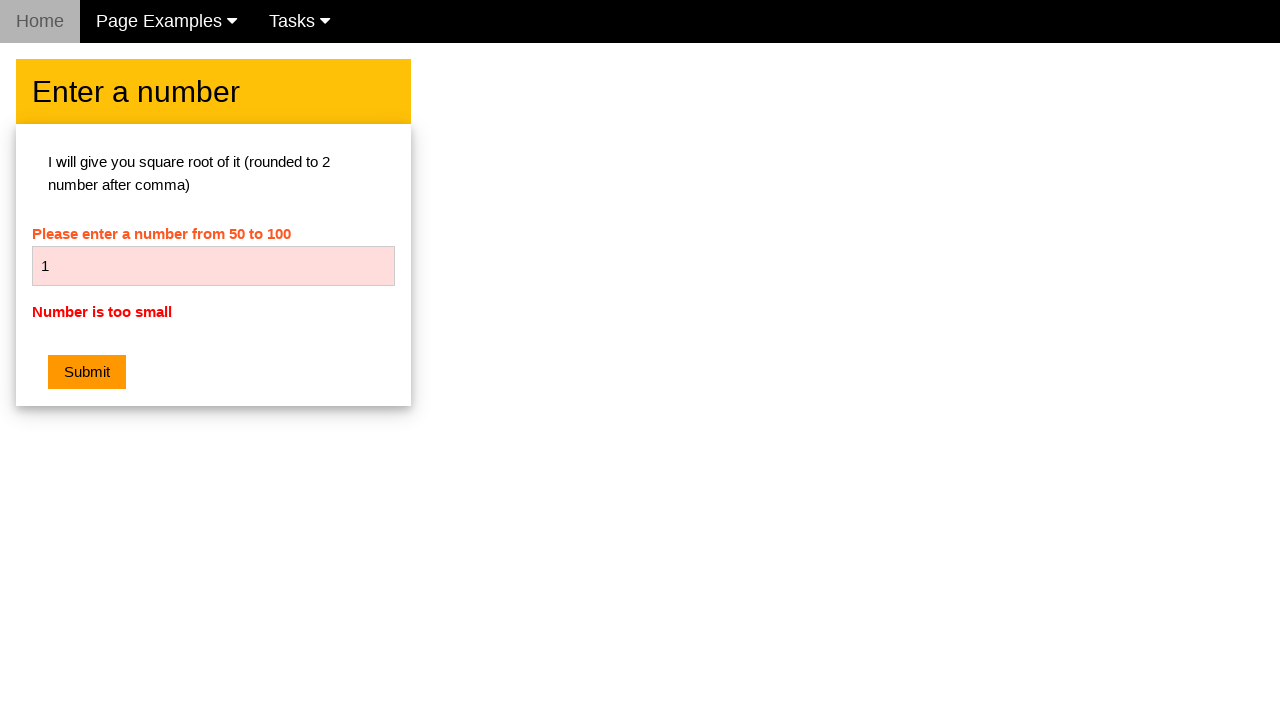

Error message element loaded
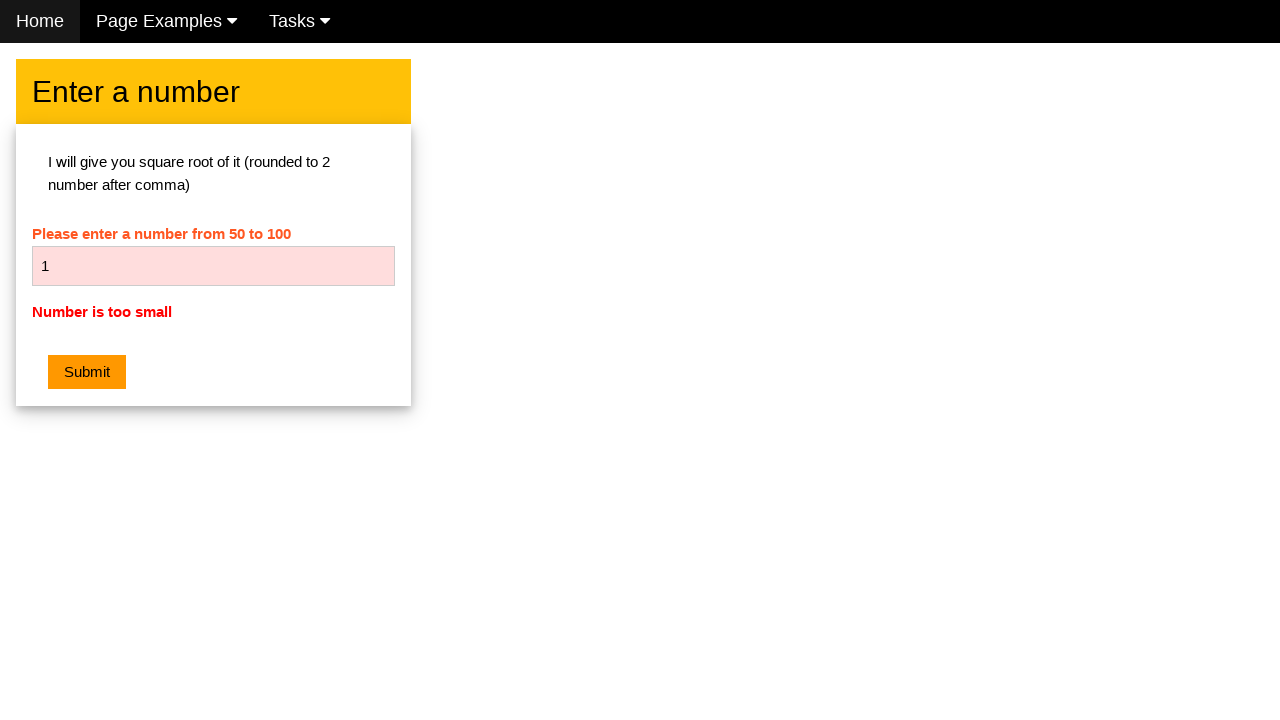

Retrieved error message text content
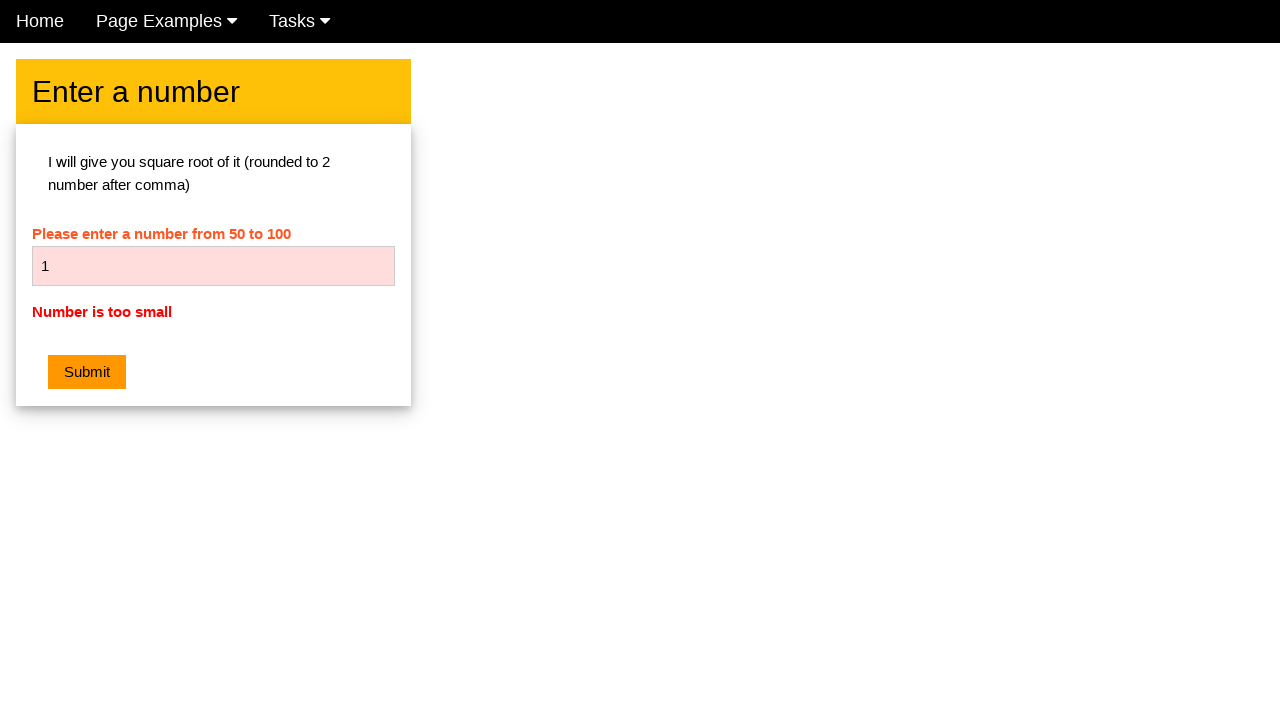

Verified error message displays 'Number is too small'
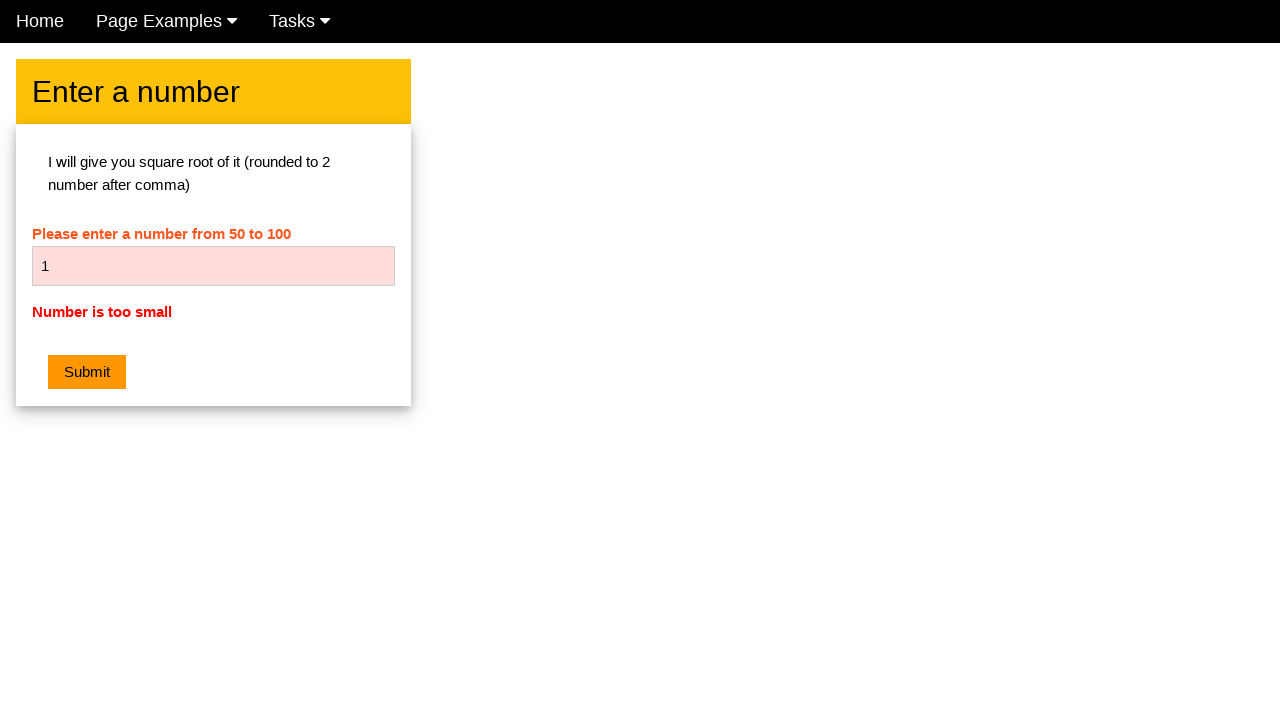

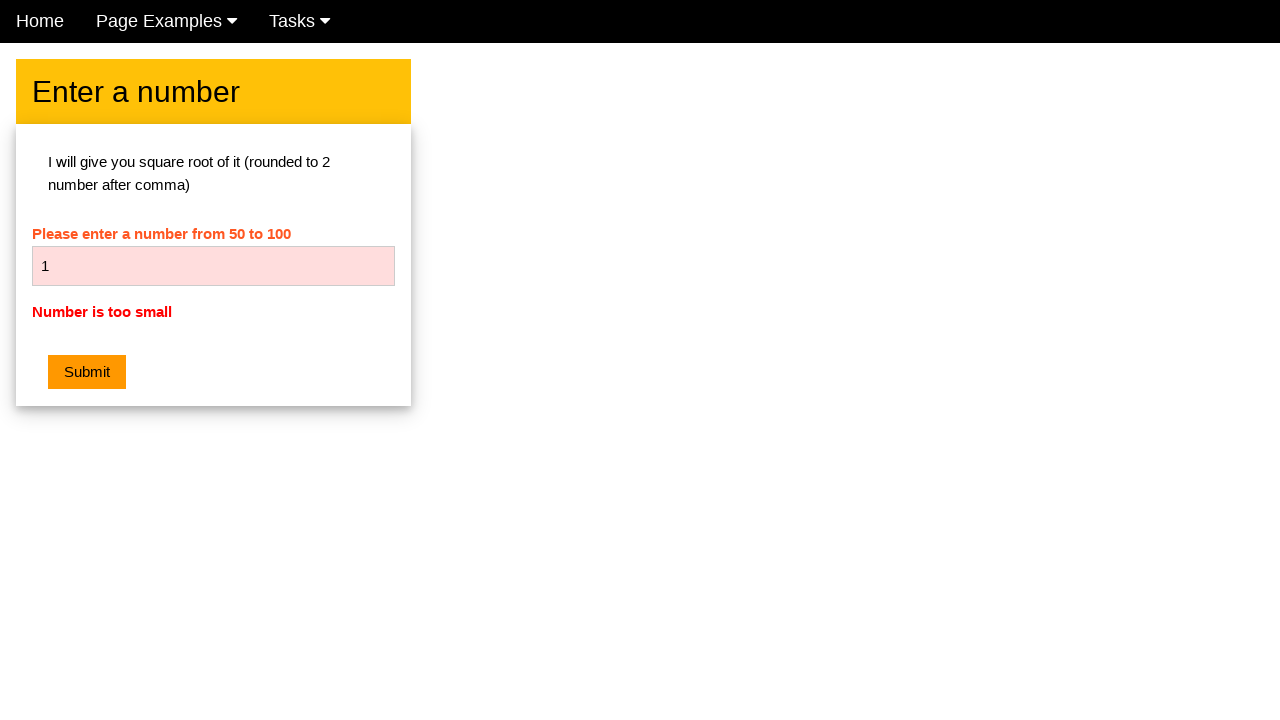